Tests searching for languages with an empty search field, verifying that no results are returned when submitting without entering a search term

Starting URL: https://www.99-bottles-of-beer.net/

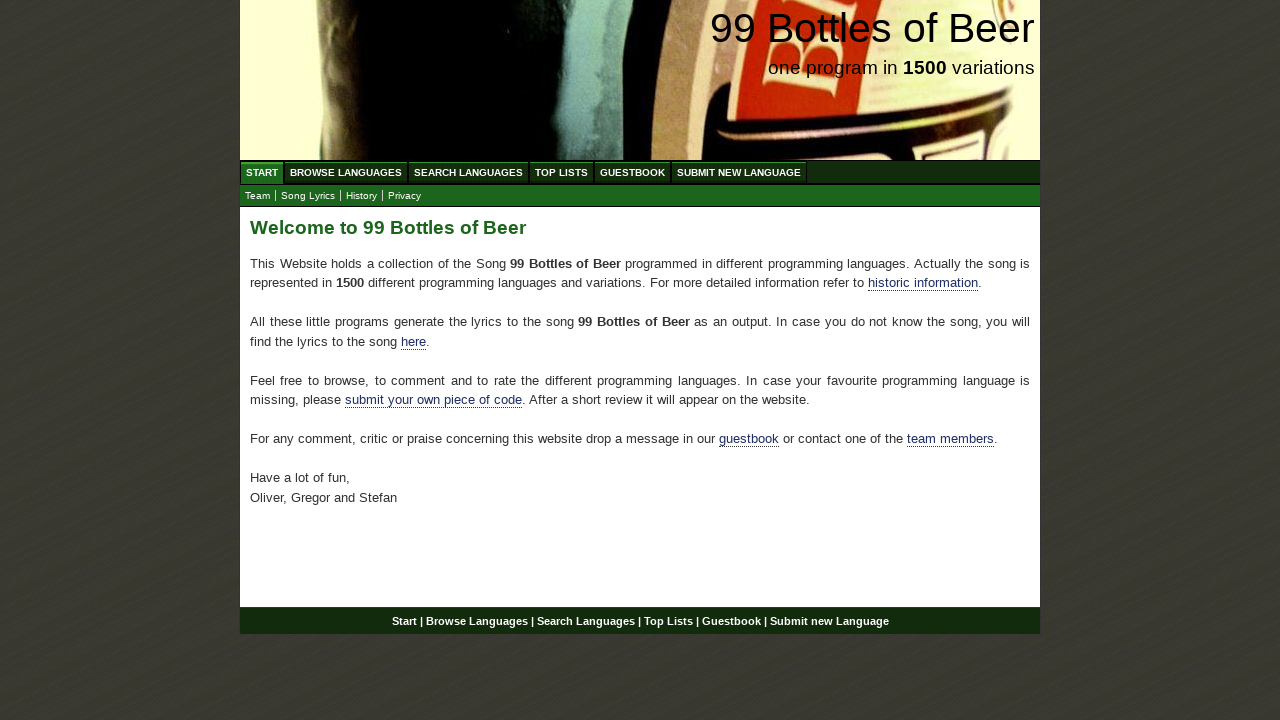

Clicked on Search Languages menu at (468, 172) on xpath=//ul[@id='menu']/li/a[@href='/search.html']
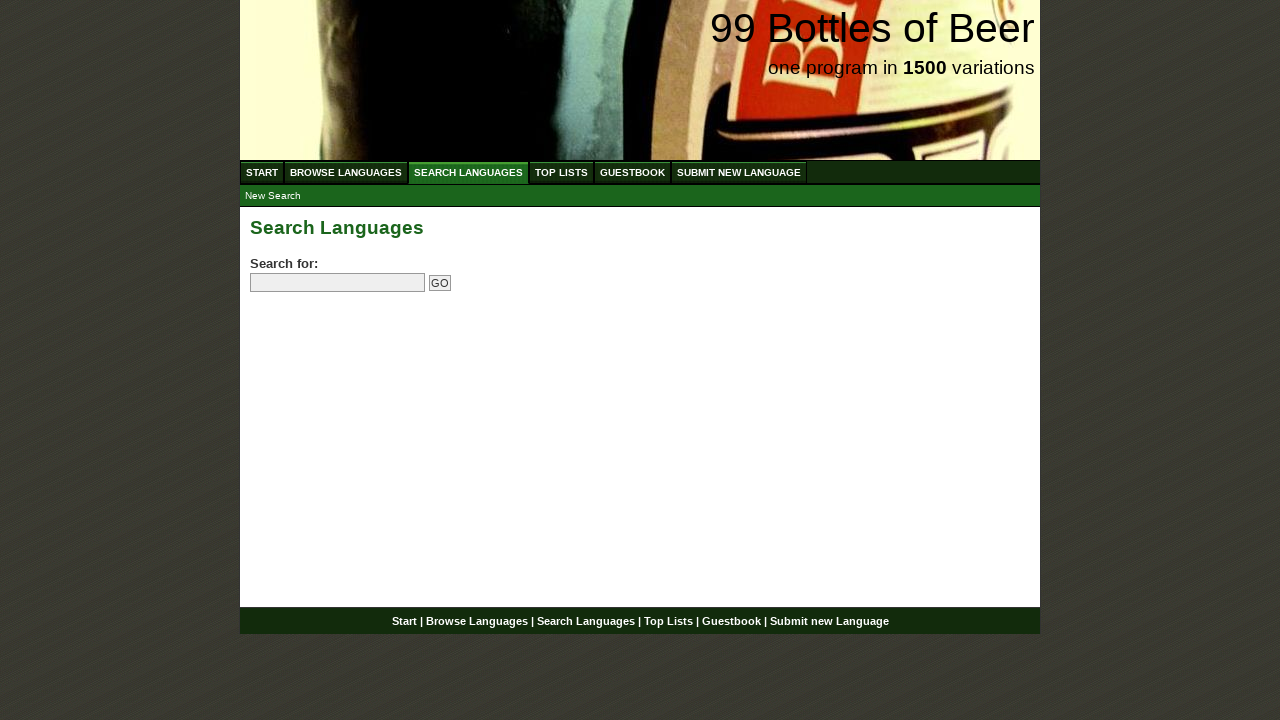

Clicked the Go button without entering a search term at (440, 283) on input[name='submitsearch']
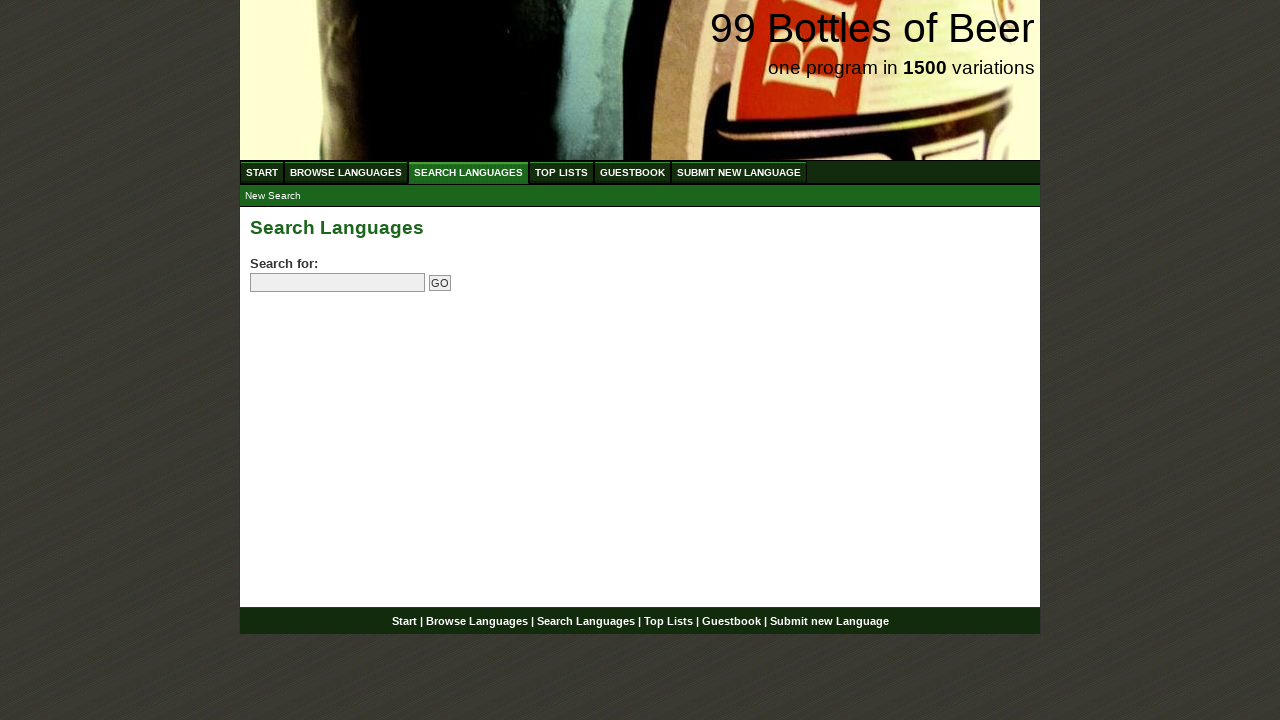

Page processed empty search and network became idle
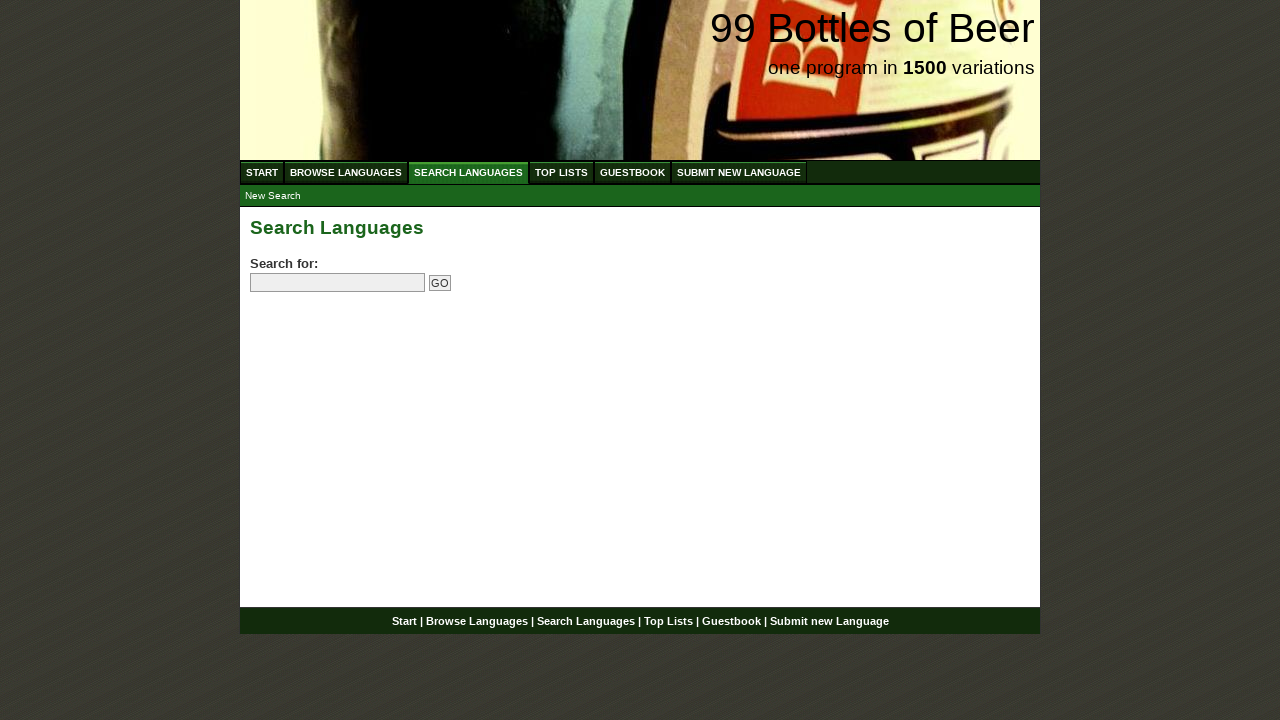

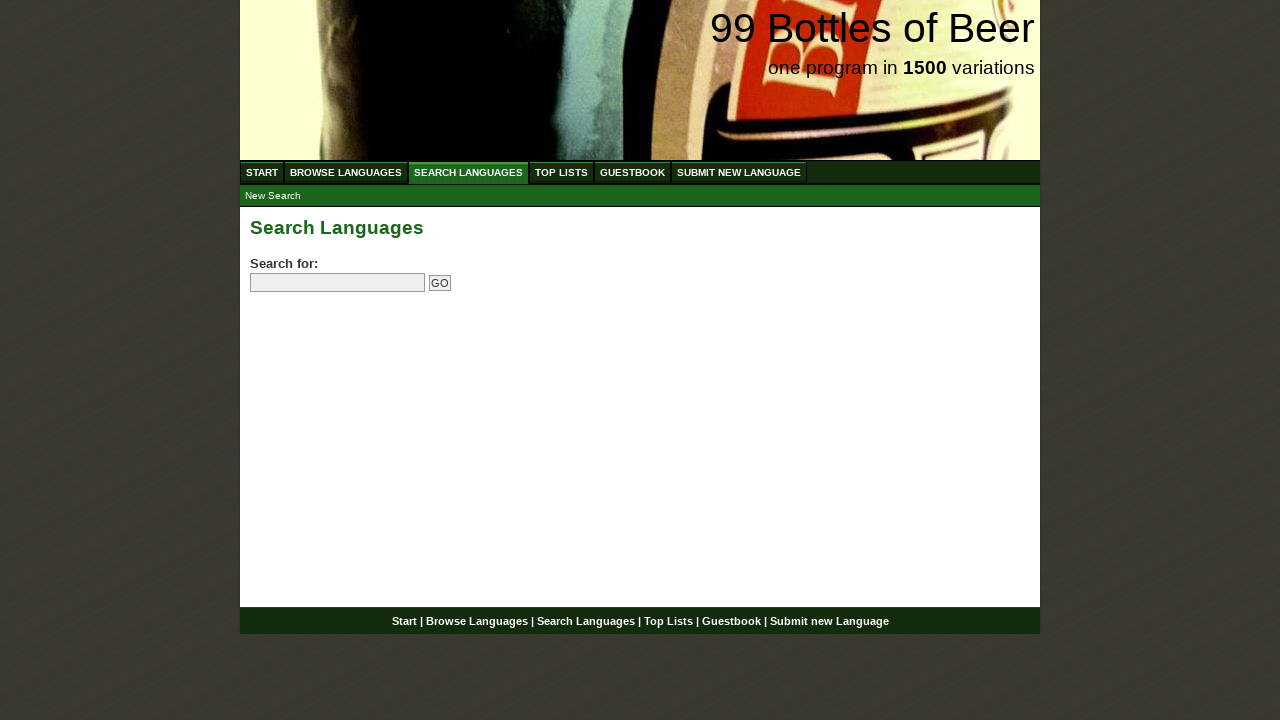